Tests editing a task while on the Active filter view.

Starting URL: https://todomvc4tasj.herokuapp.com/

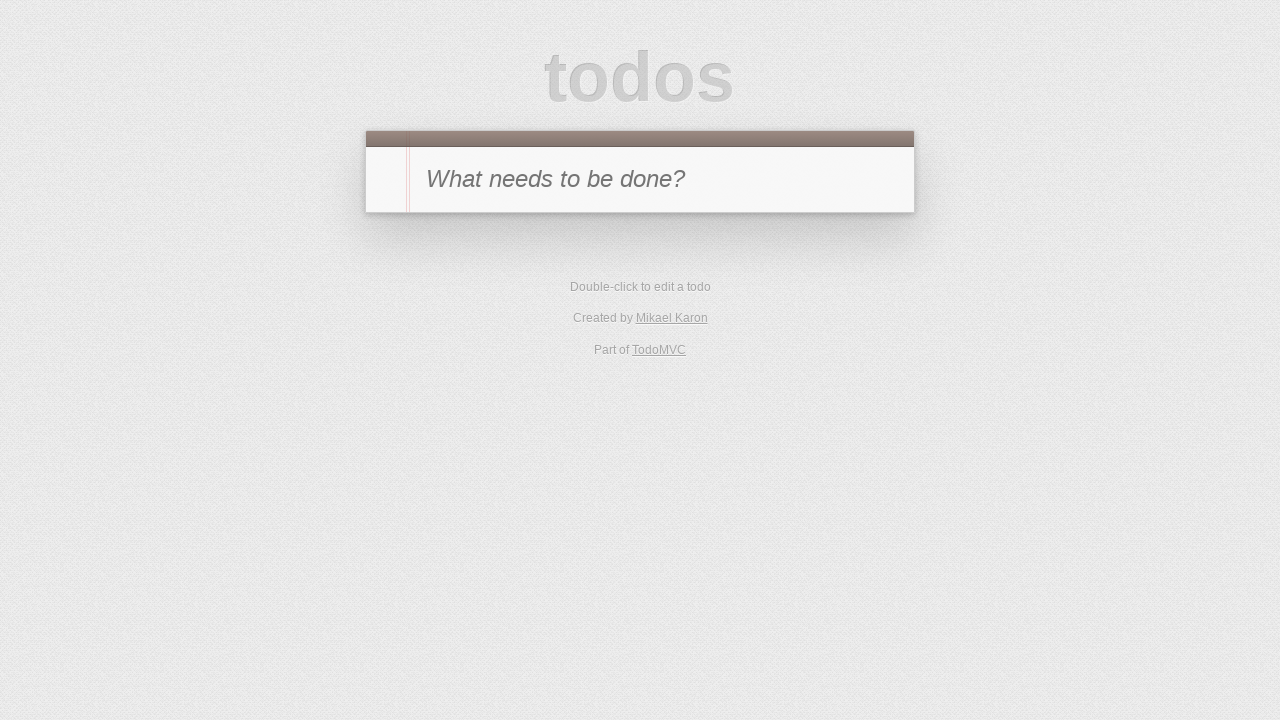

Injected active task into localStorage
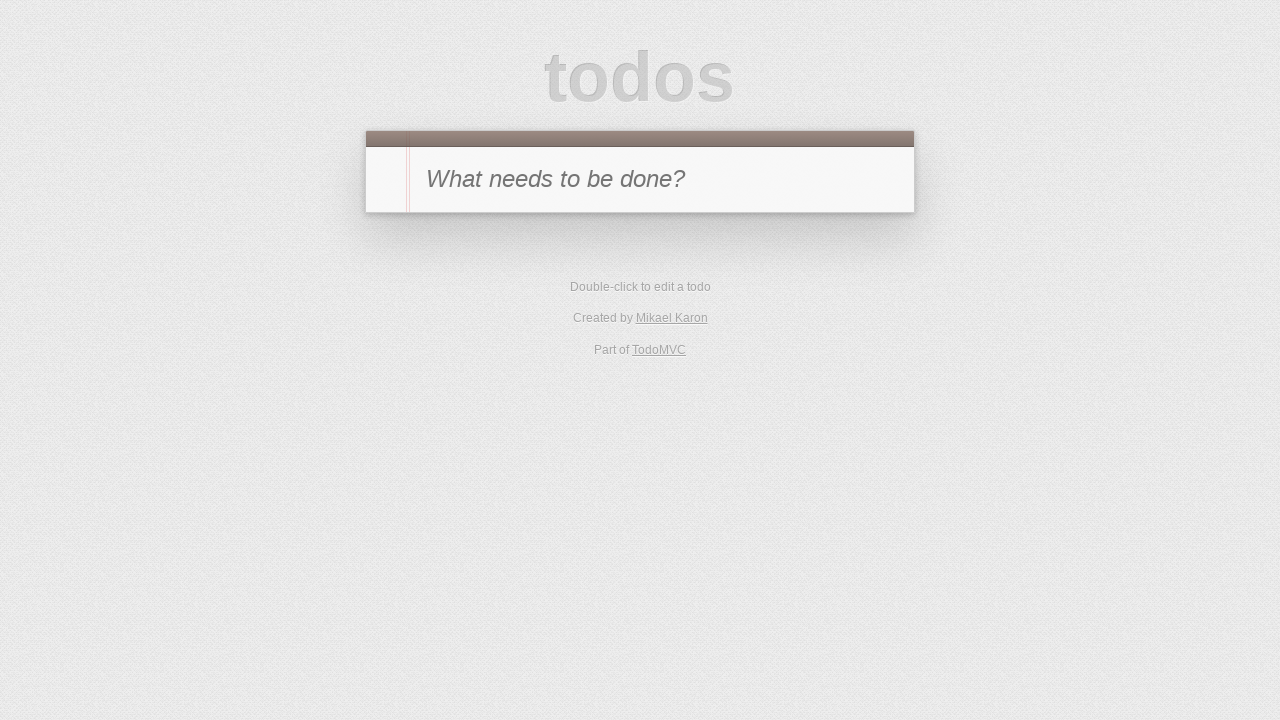

Reloaded page to load injected task
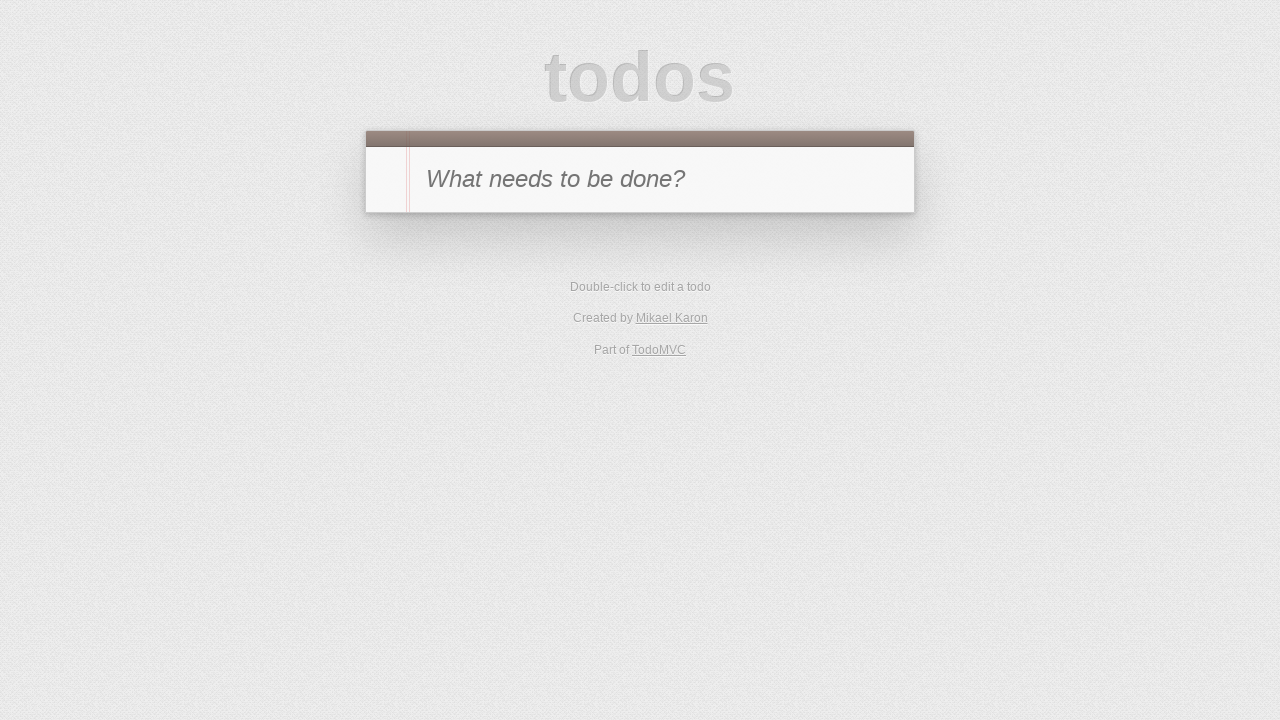

Clicked Active filter to view only active tasks at (614, 291) on text=Active
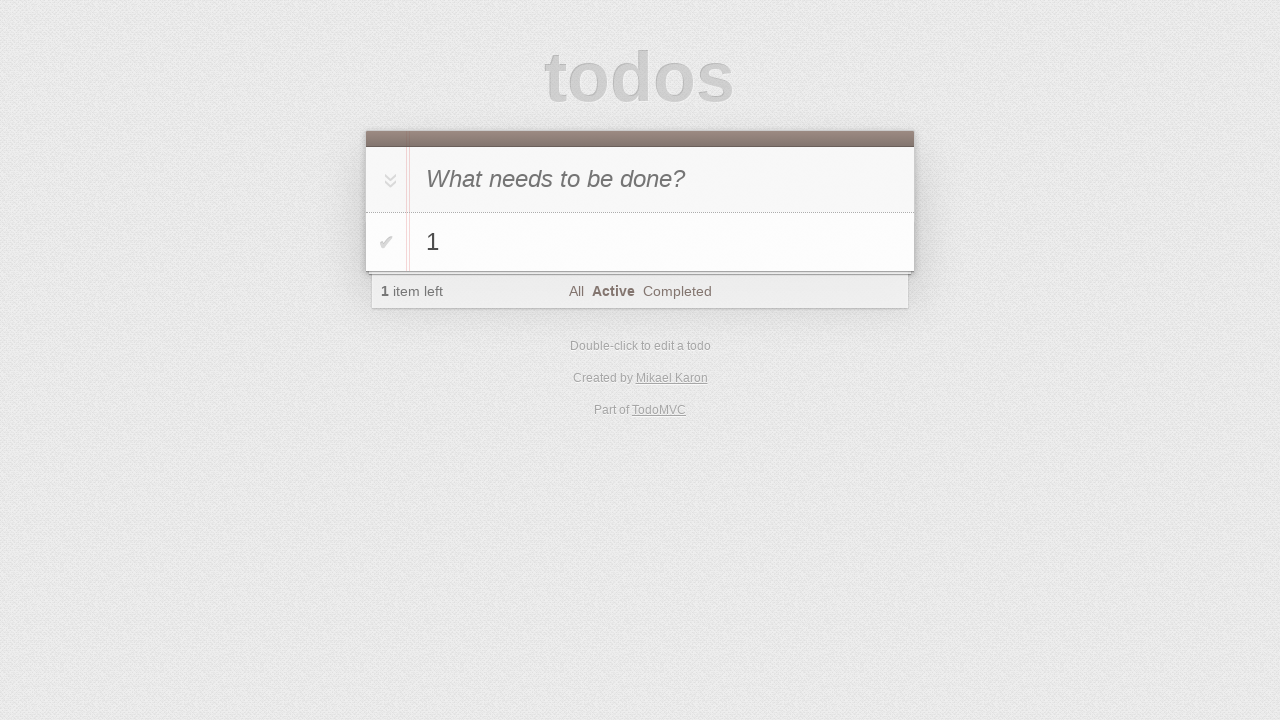

Double-clicked task '1' to enter edit mode at (640, 242) on #todo-list li:has-text('1')
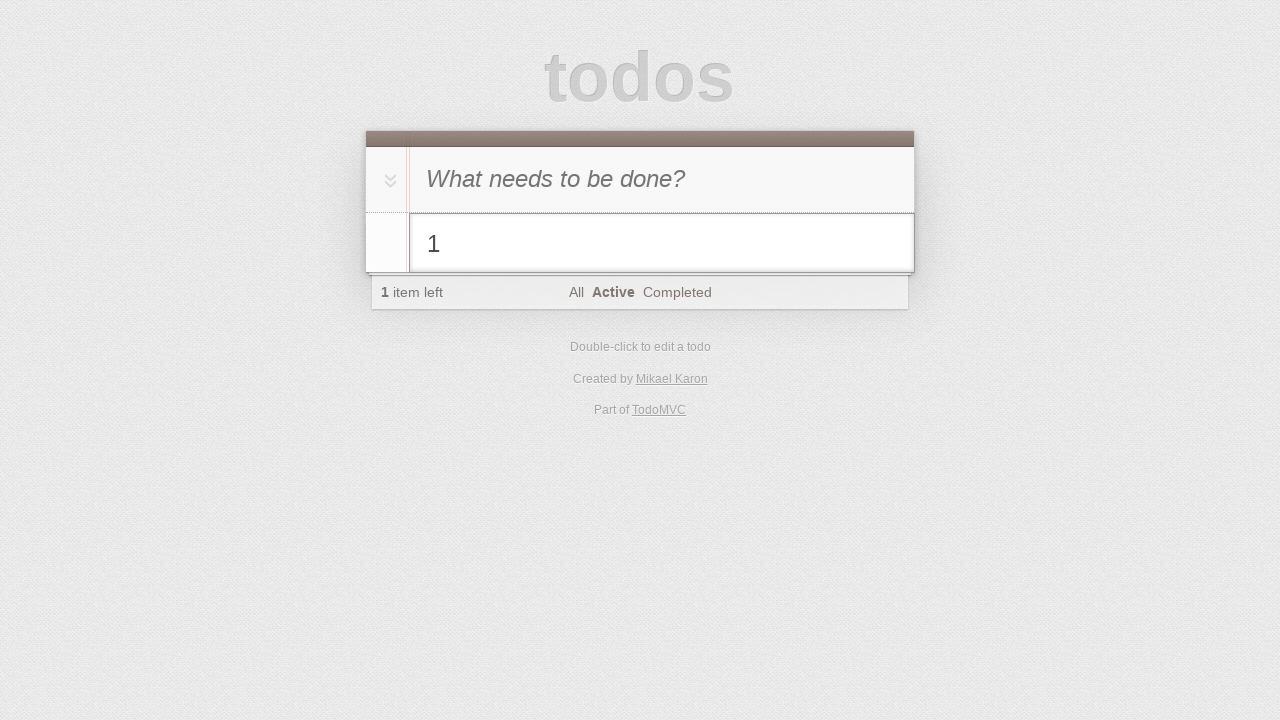

Filled edit field with '1 edited' on #todo-list li.editing .edit
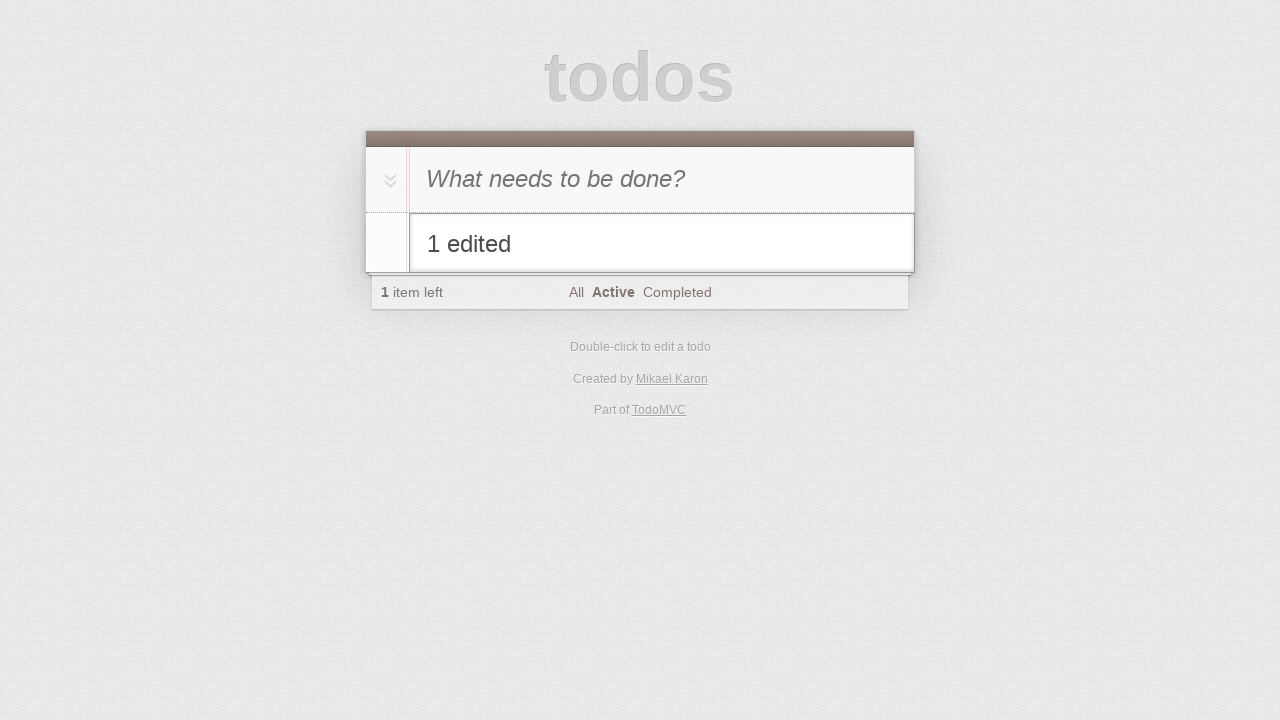

Pressed Enter to confirm task edit on #todo-list li.editing .edit
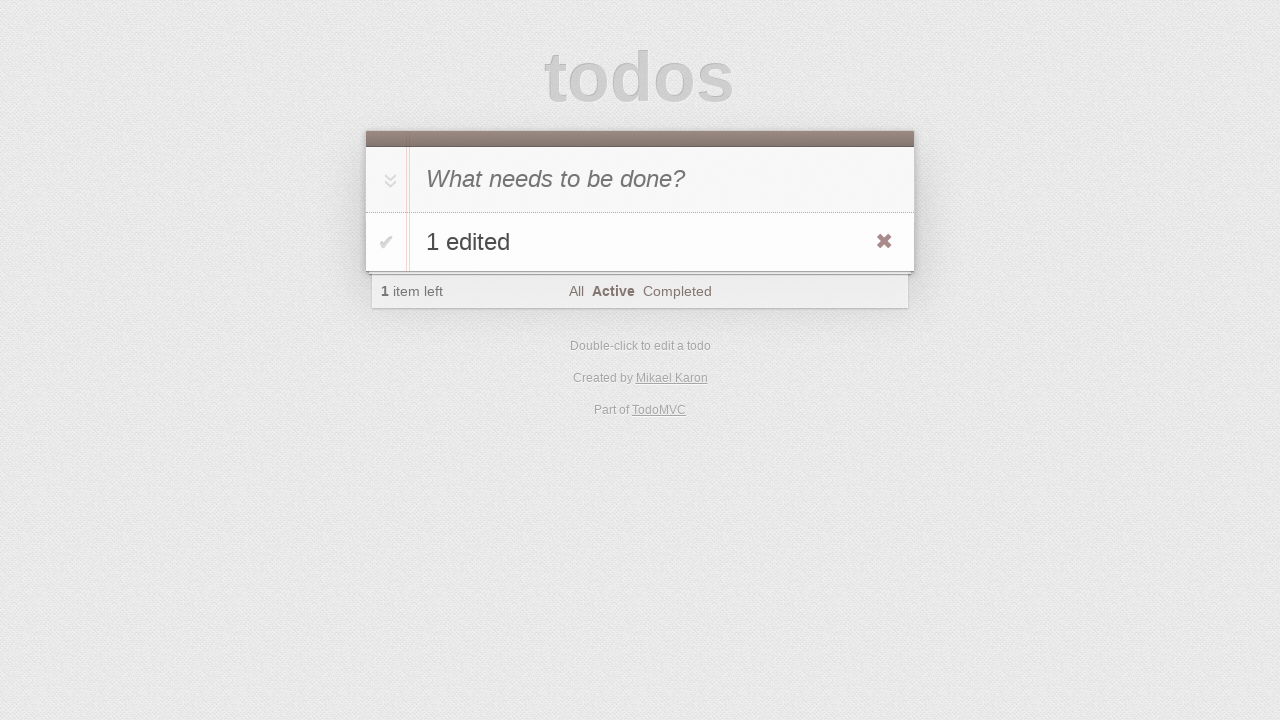

Verified edited task text '1 edited' is visible
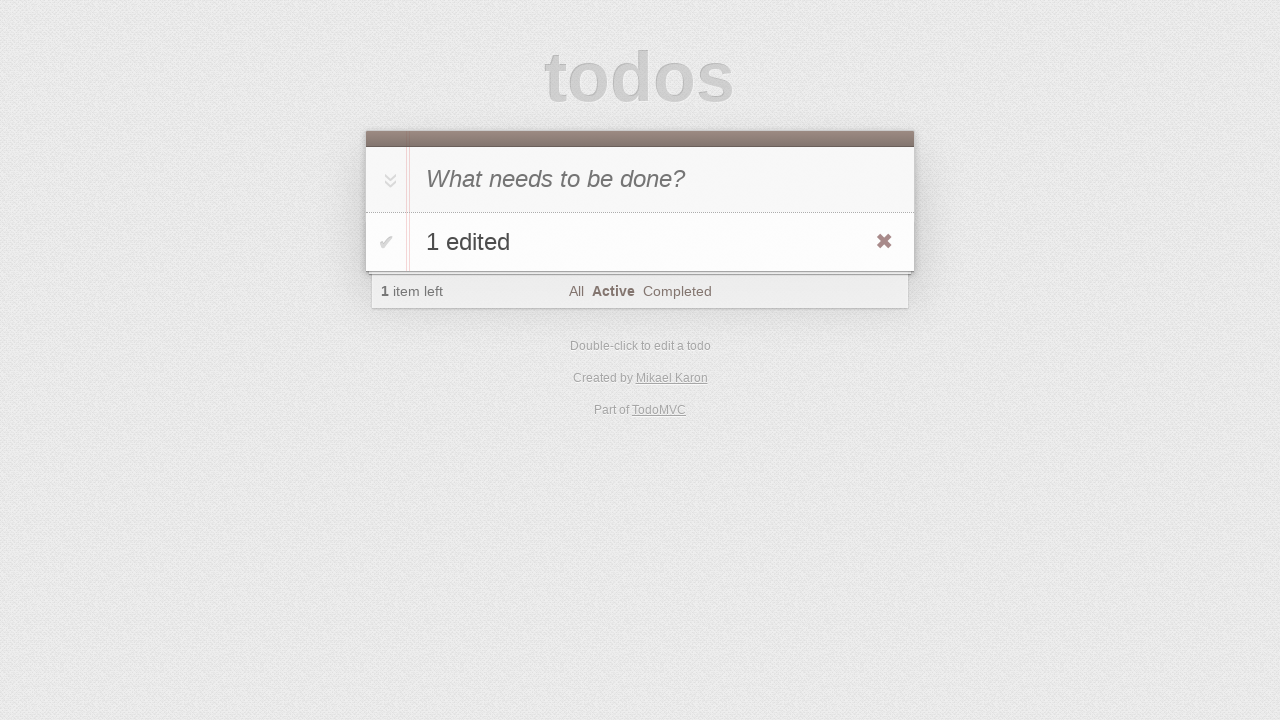

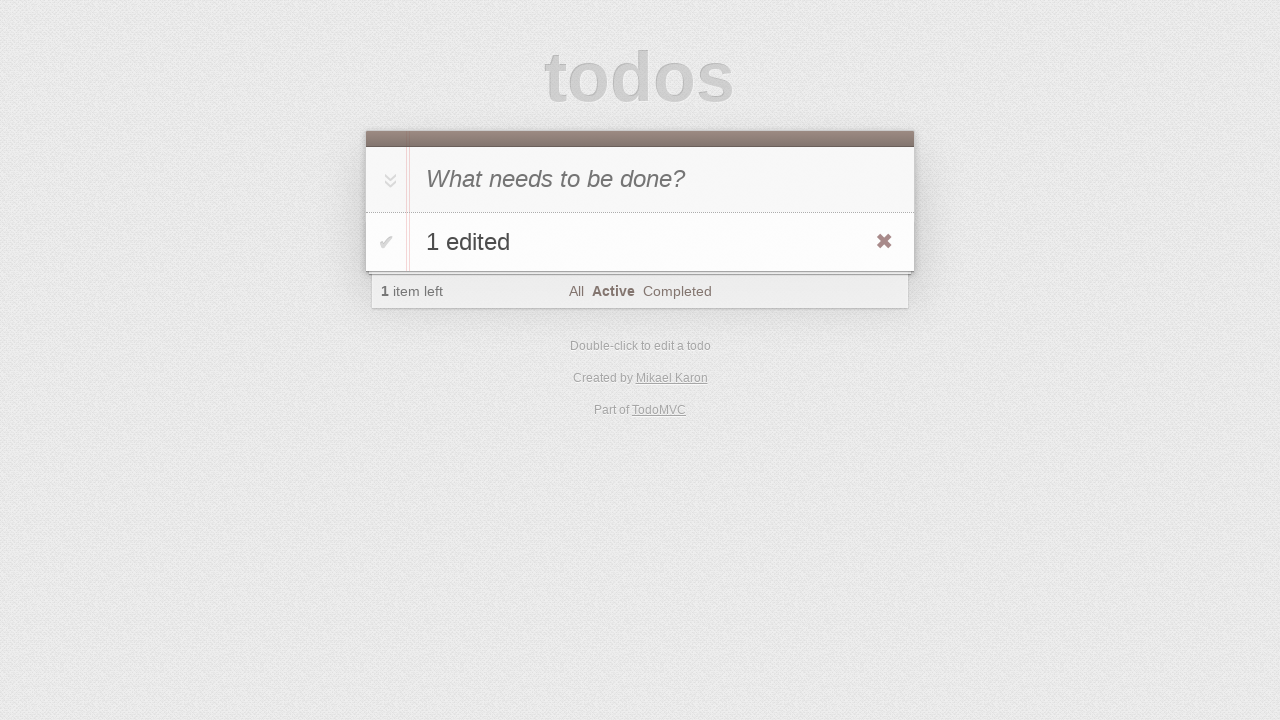